Tests search filter functionality on an offers page by entering "Rice" in the search field and verifying that all displayed results contain the search term.

Starting URL: https://rahulshettyacademy.com/seleniumPractise/#/offers

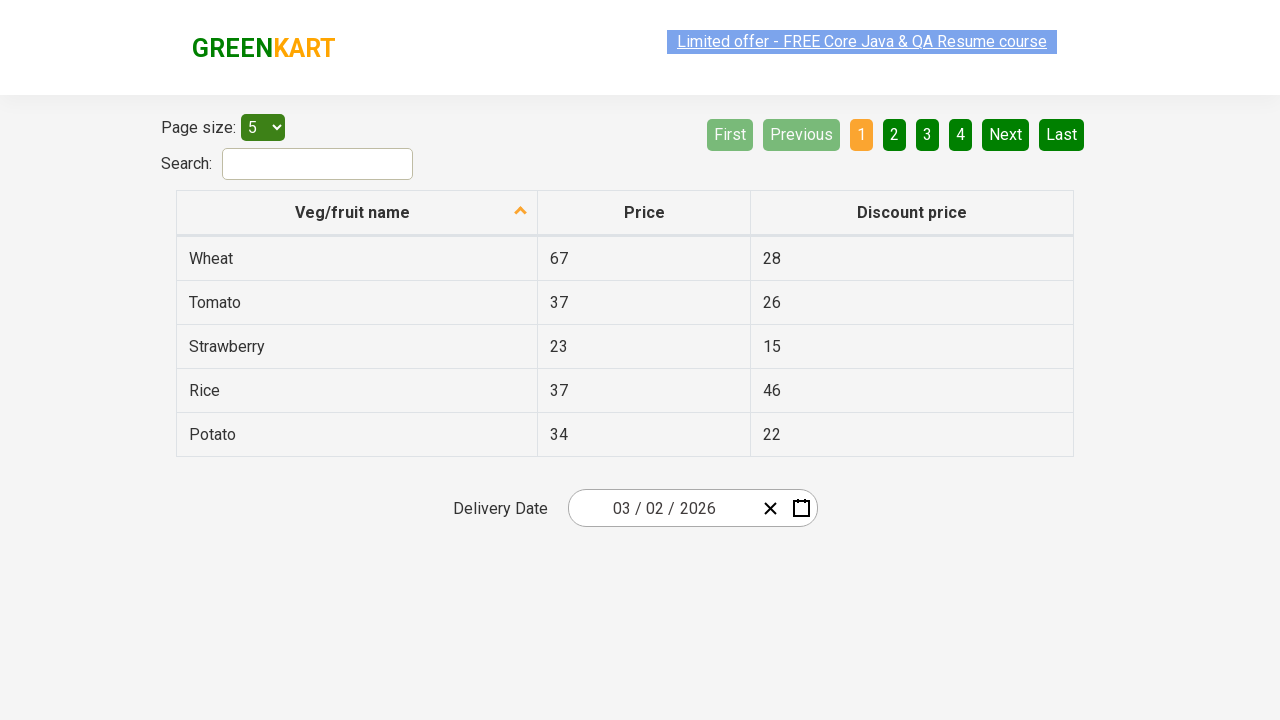

Search field became visible and clickable
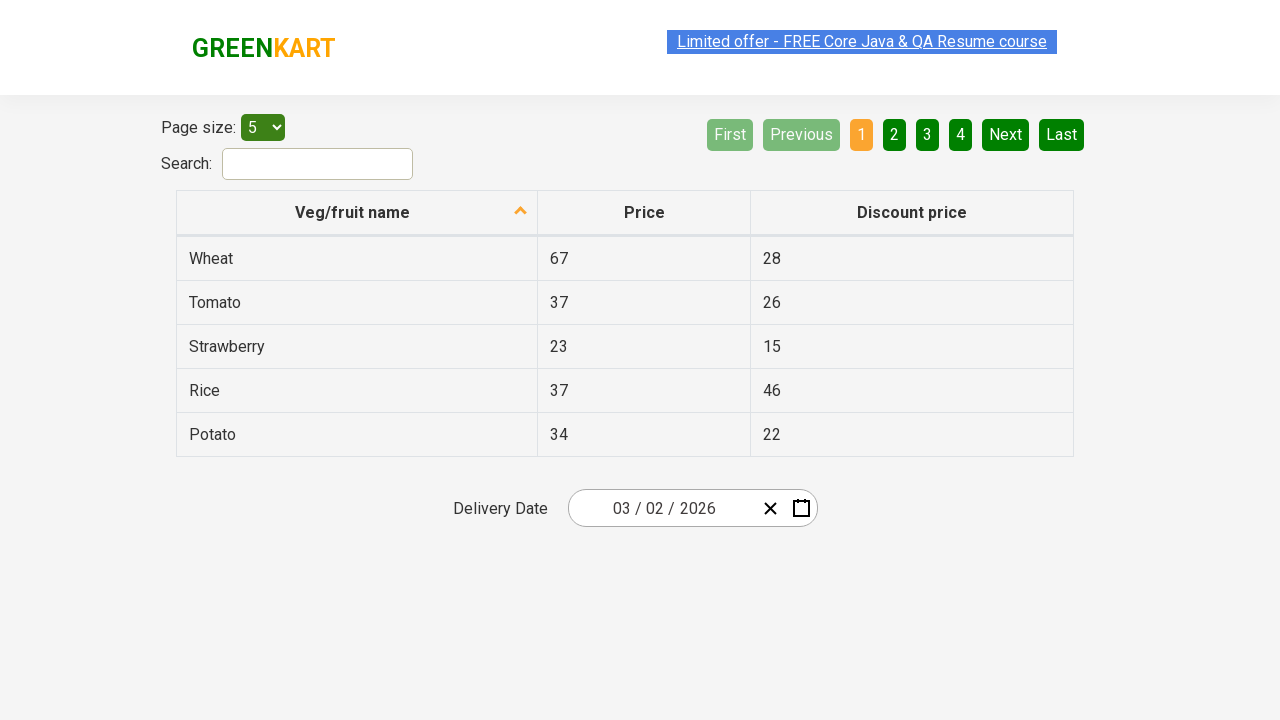

Entered 'Rice' in the search field on div input#search-field
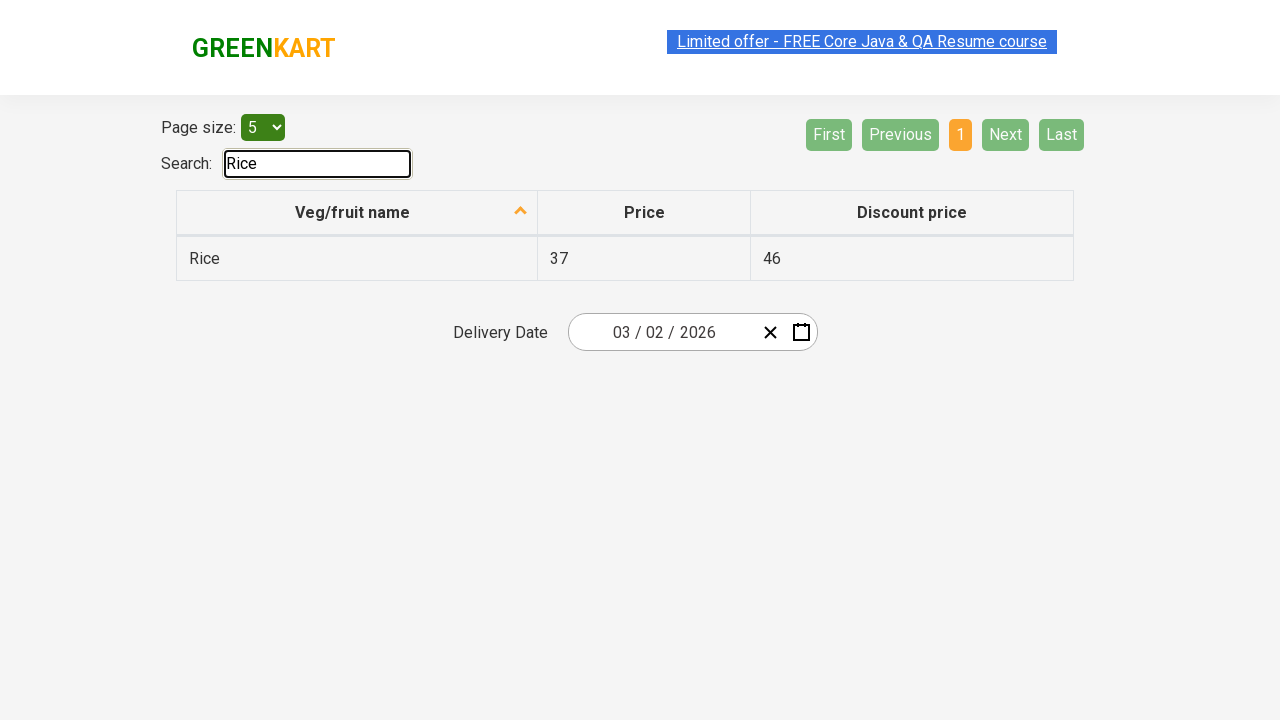

Waited 1000ms for filter to apply
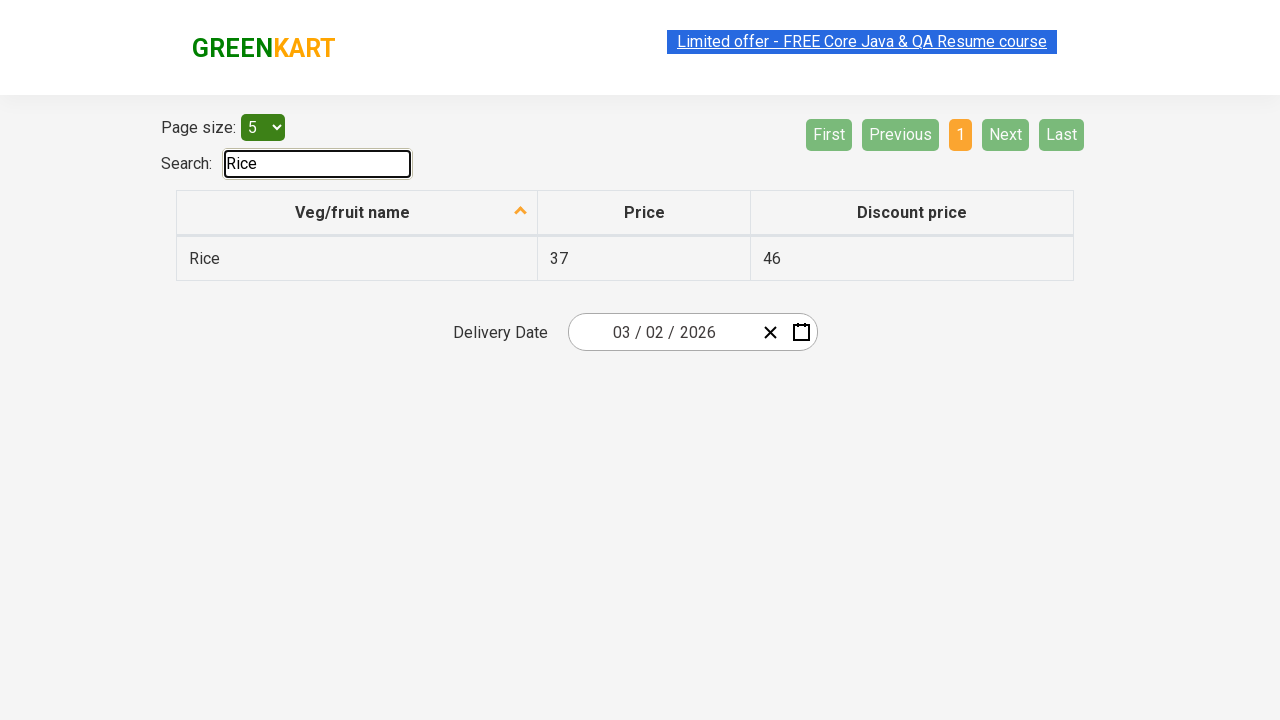

Retrieved all search result rows from table
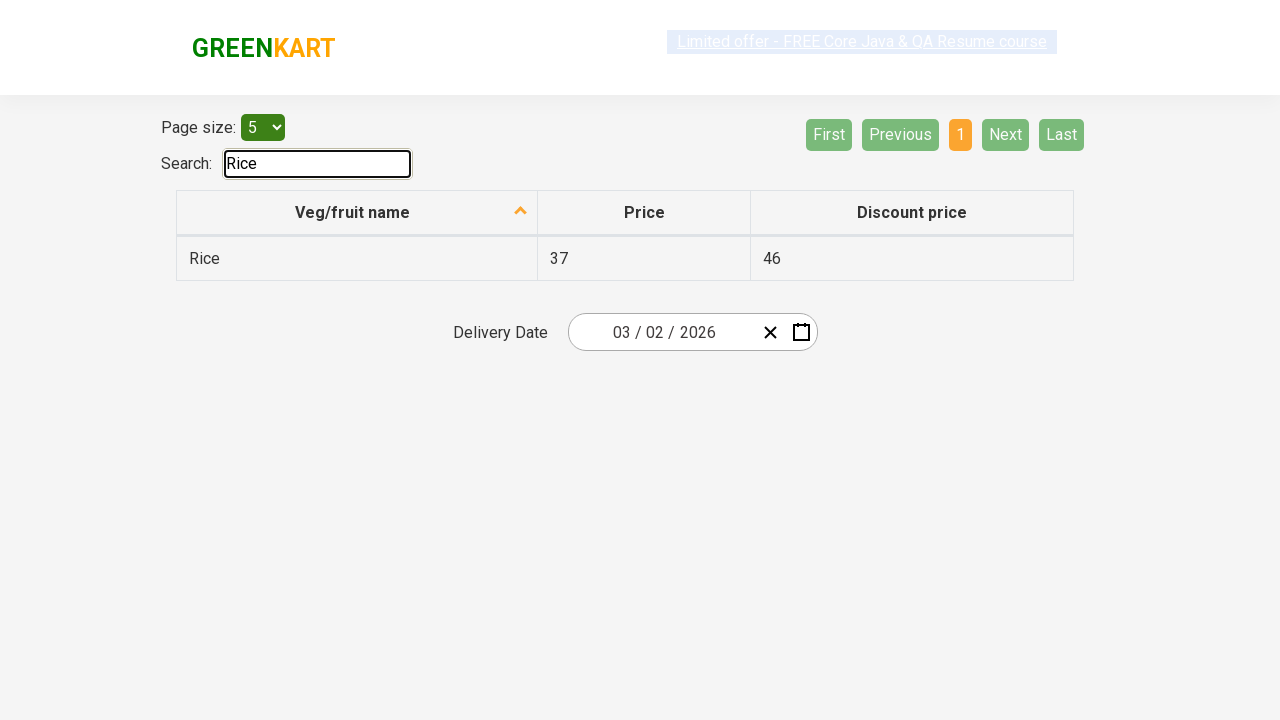

Verified result contains 'Rice': Rice
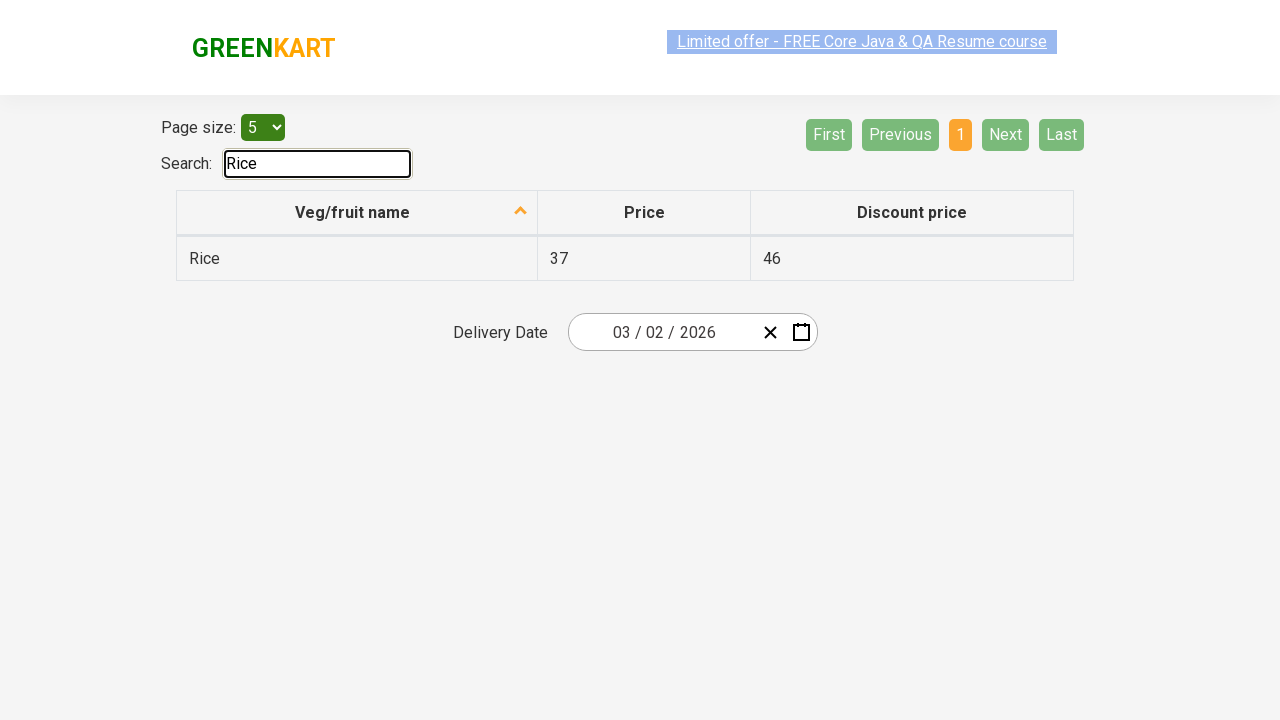

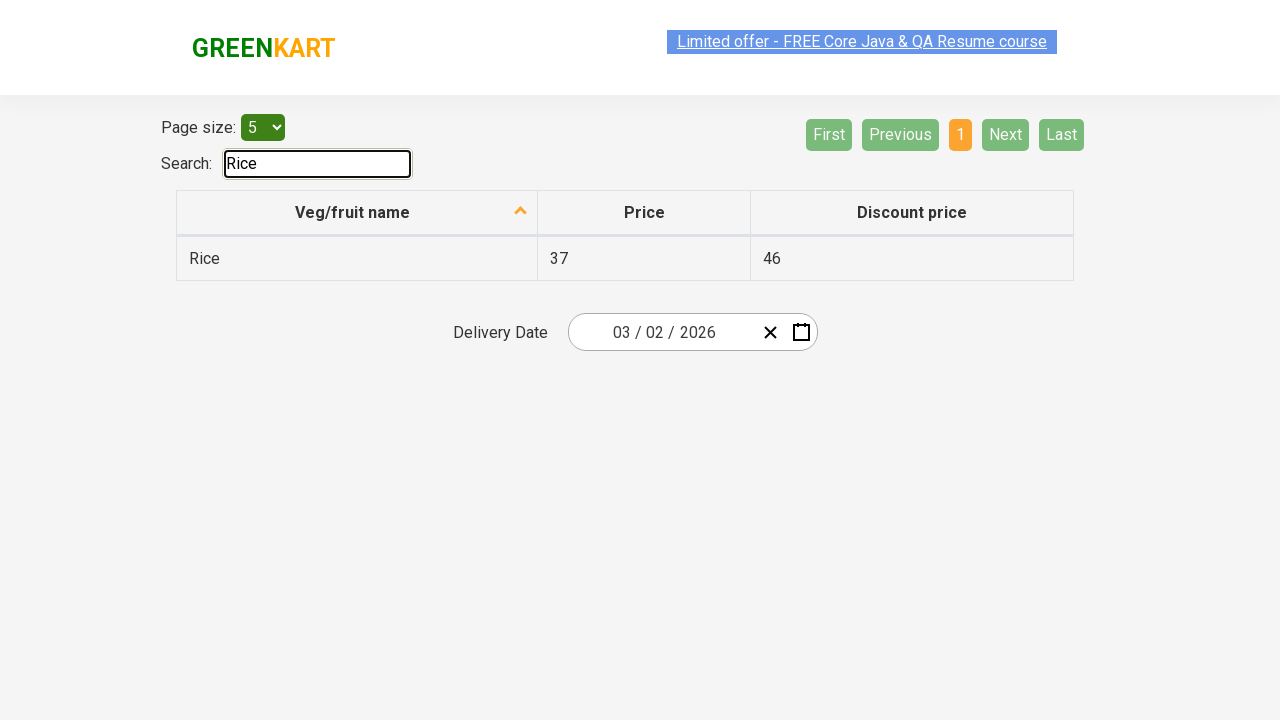